Tests clicking on the Cart navigation item to navigate to the cart page

Starting URL: https://www.demoblaze.com

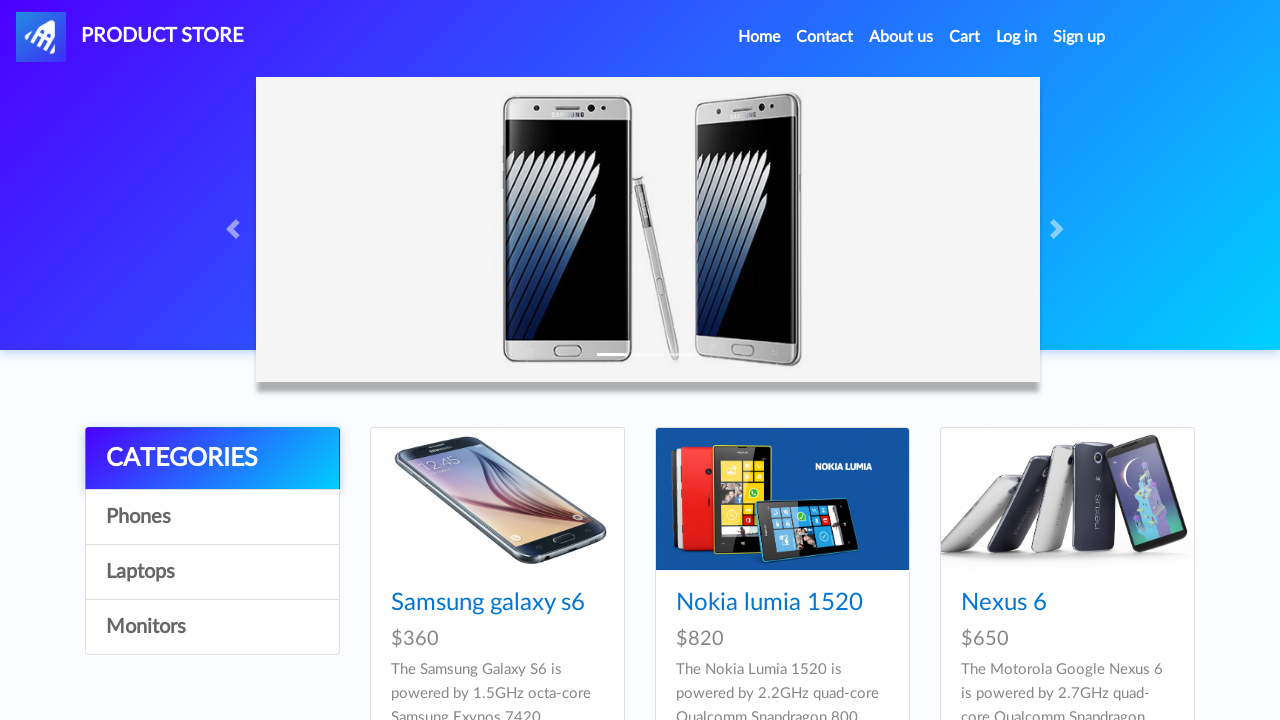

Clicked on Cart navigation item at (965, 37) on a.nav-link:has-text('Cart')
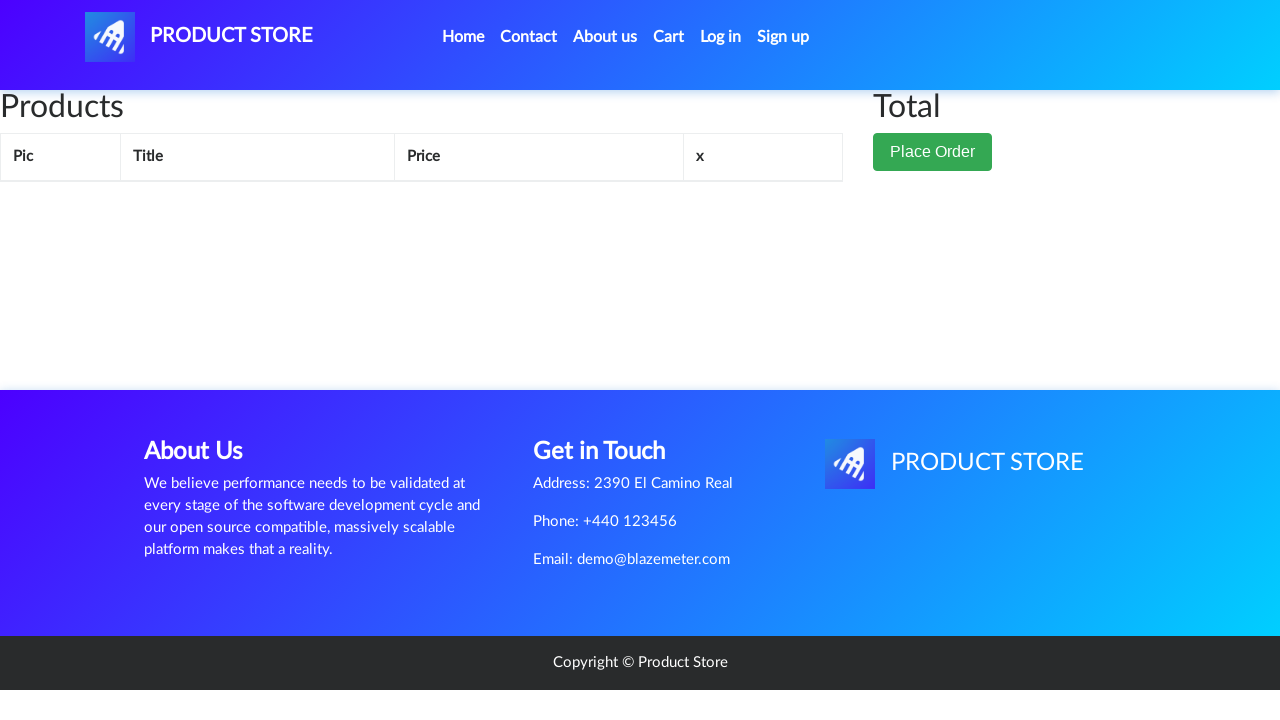

Navigated to cart page successfully
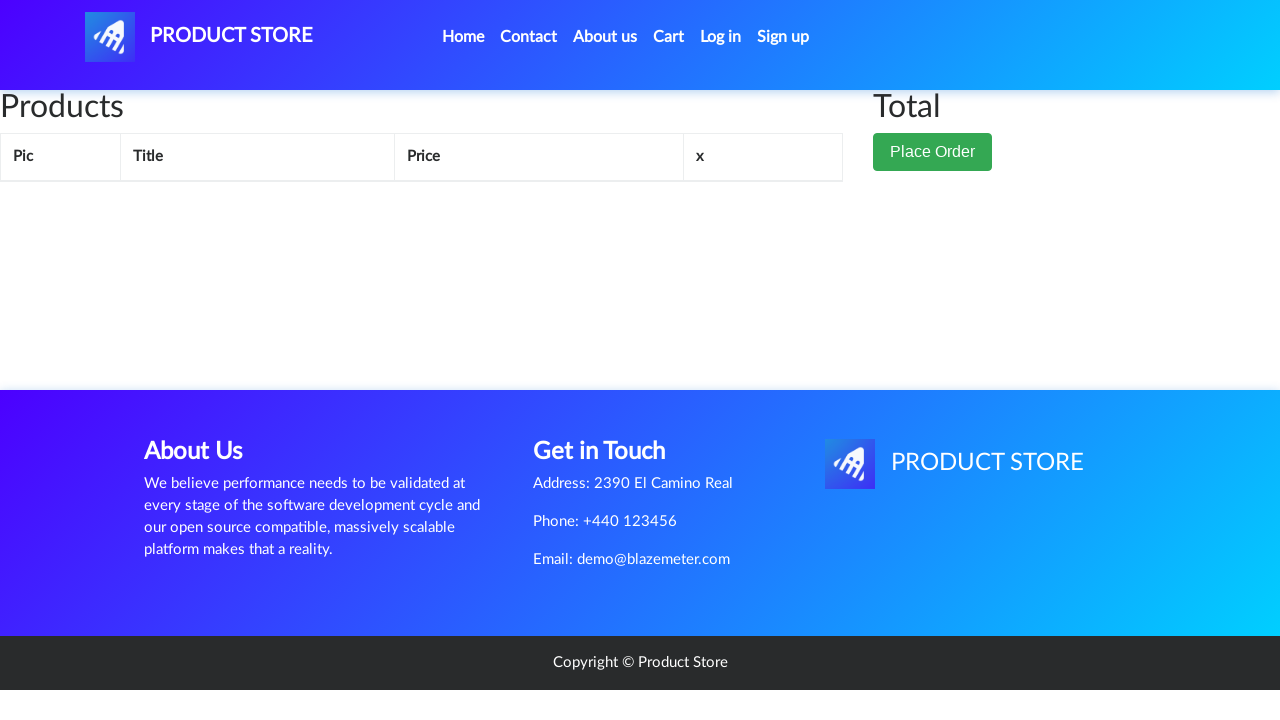

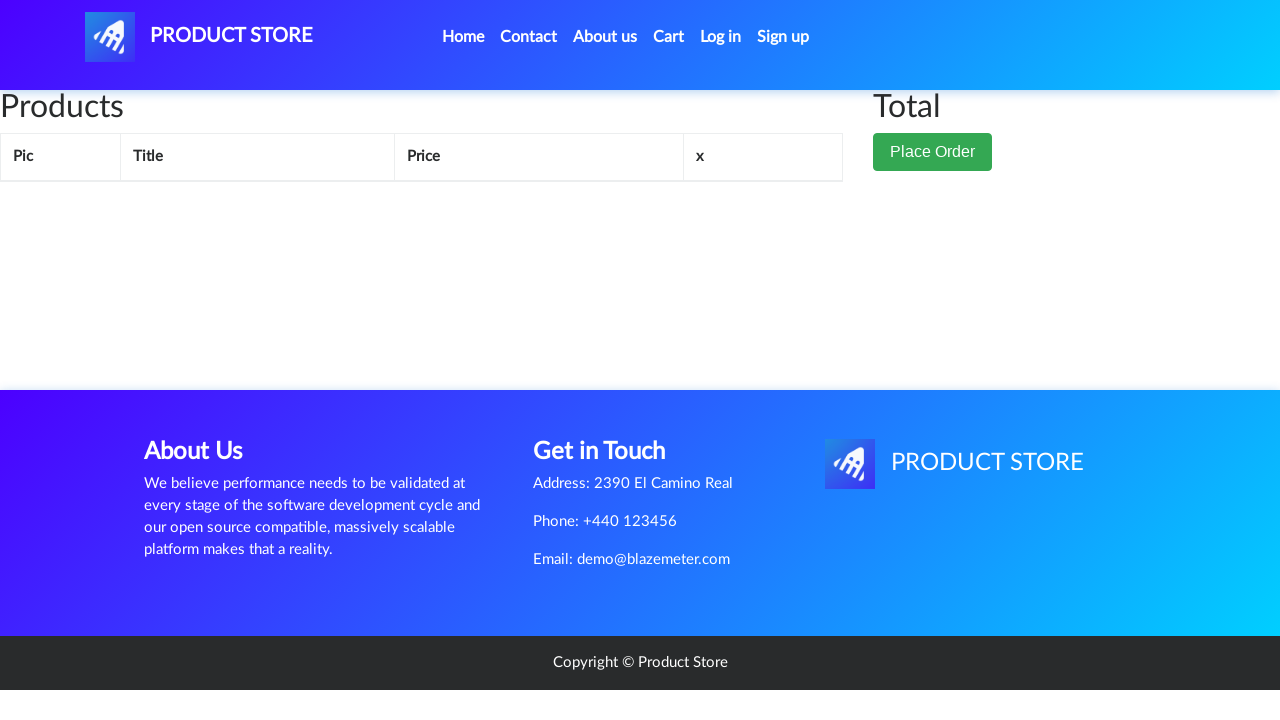